Tests checkbox selection by clicking multiple checkboxes to select them

Starting URL: https://formy-project.herokuapp.com/checkbox

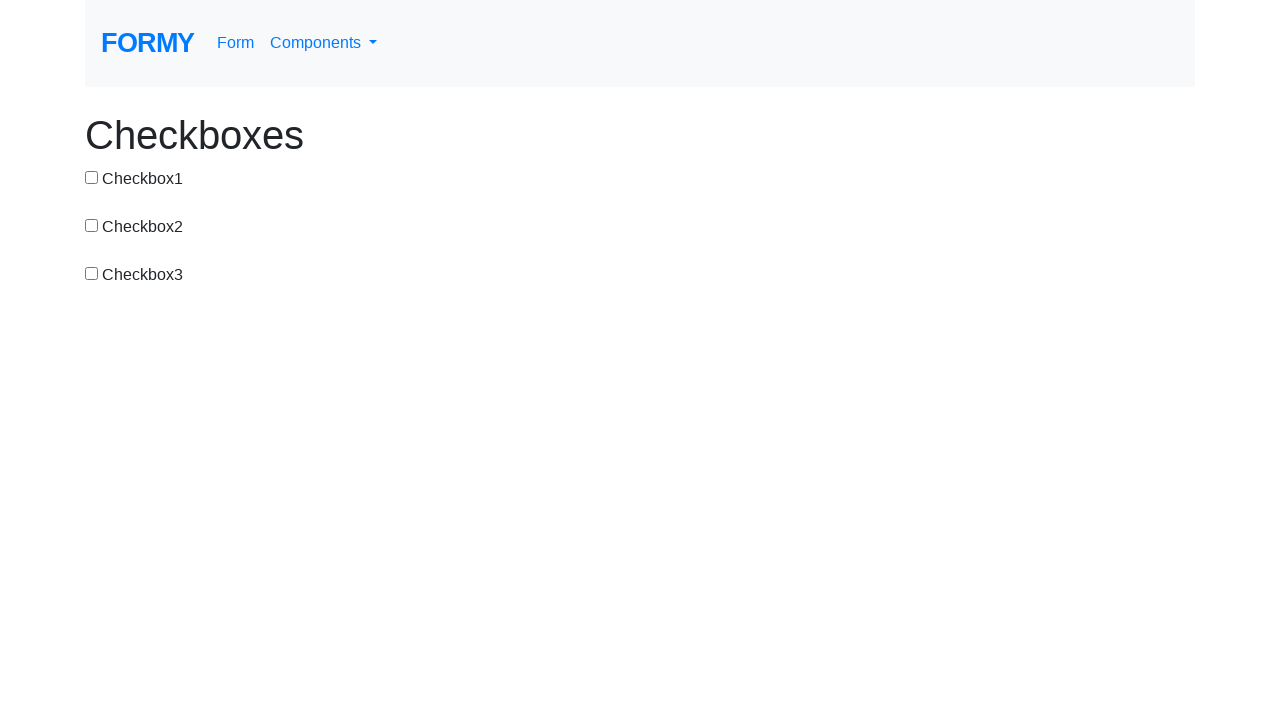

Clicked checkbox 1 at (92, 177) on #checkbox-1
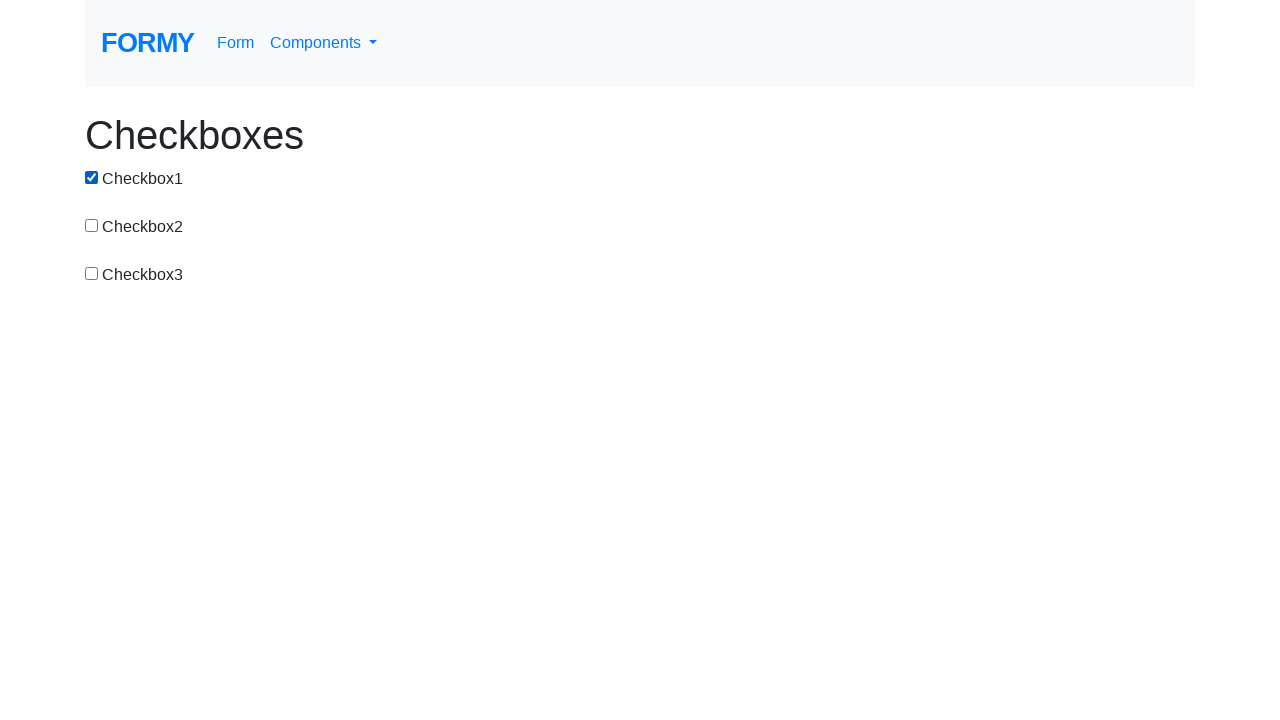

Verified checkbox 1 is checked
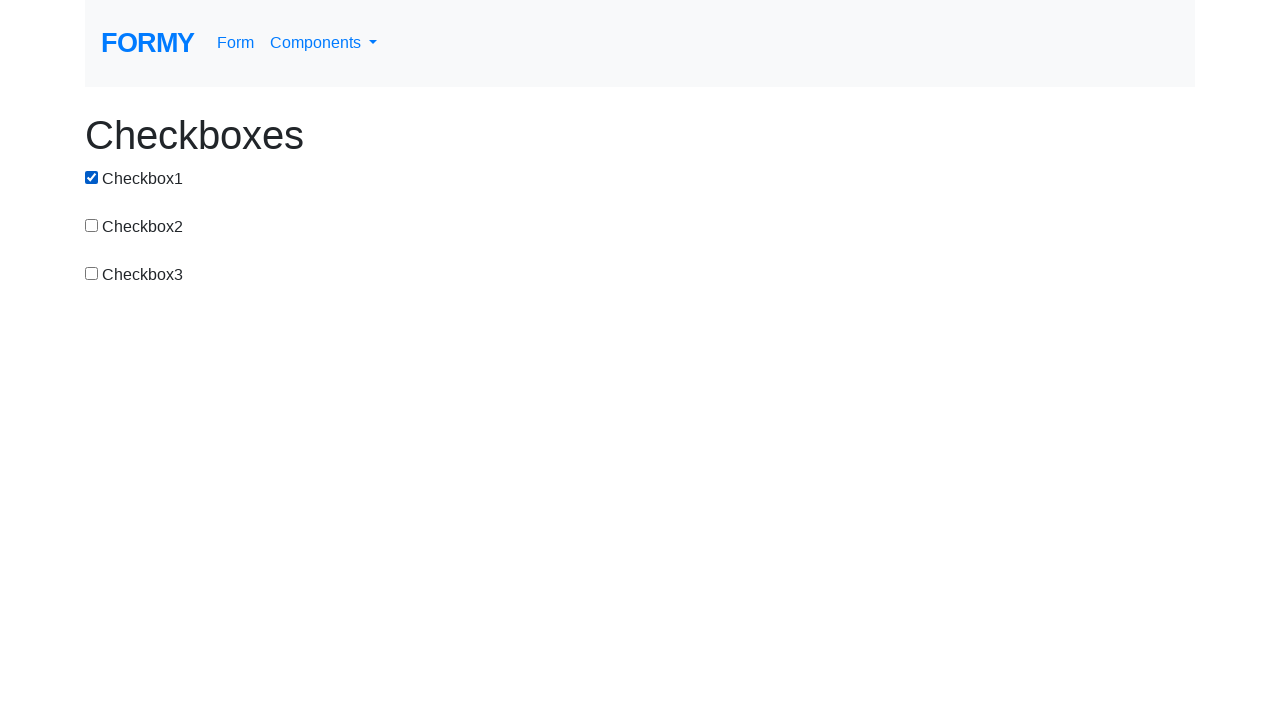

Clicked checkbox 2 at (92, 225) on input[value='checkbox-2']
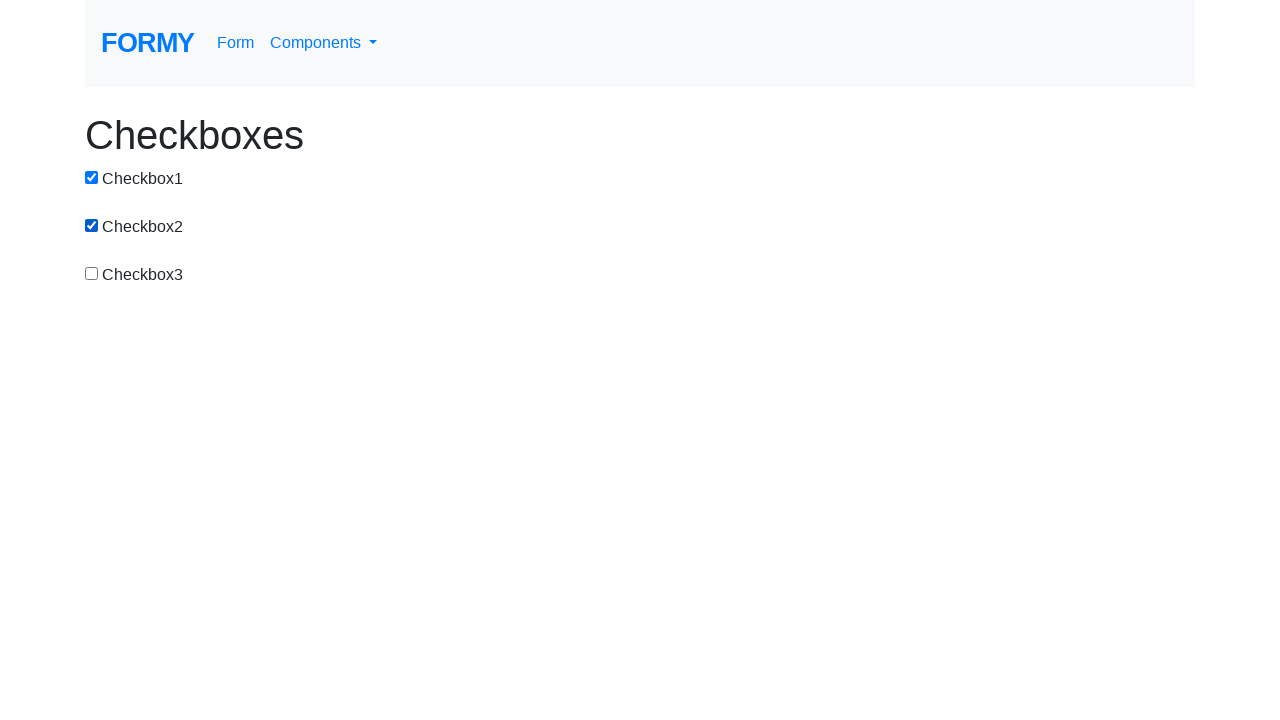

Verified checkbox 2 is checked
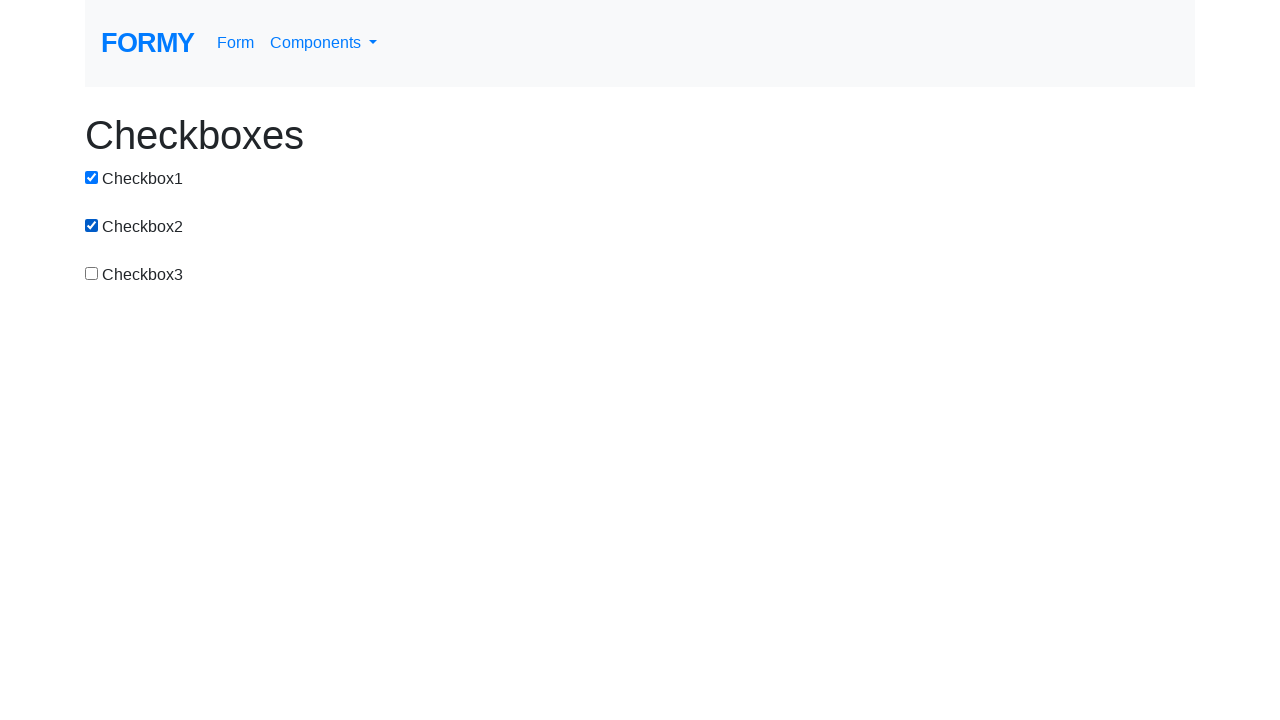

Clicked checkbox 3 at (92, 273) on #checkbox-3
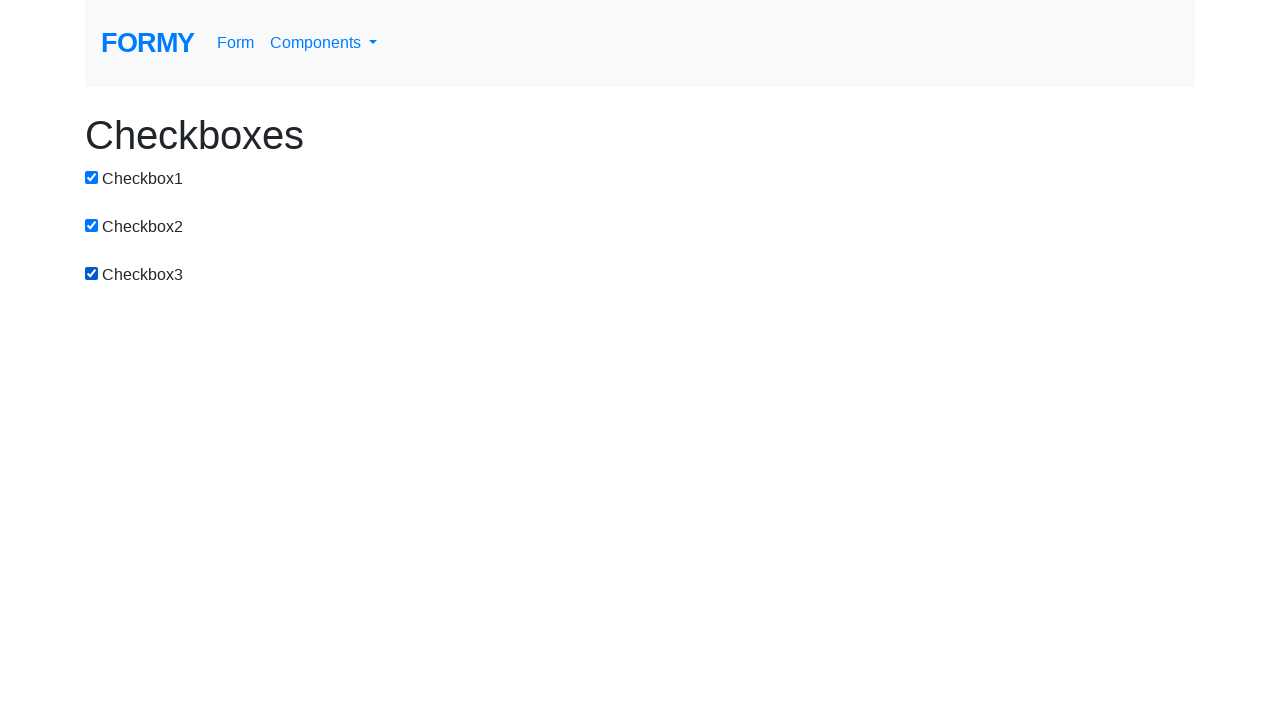

Verified checkbox 3 is checked
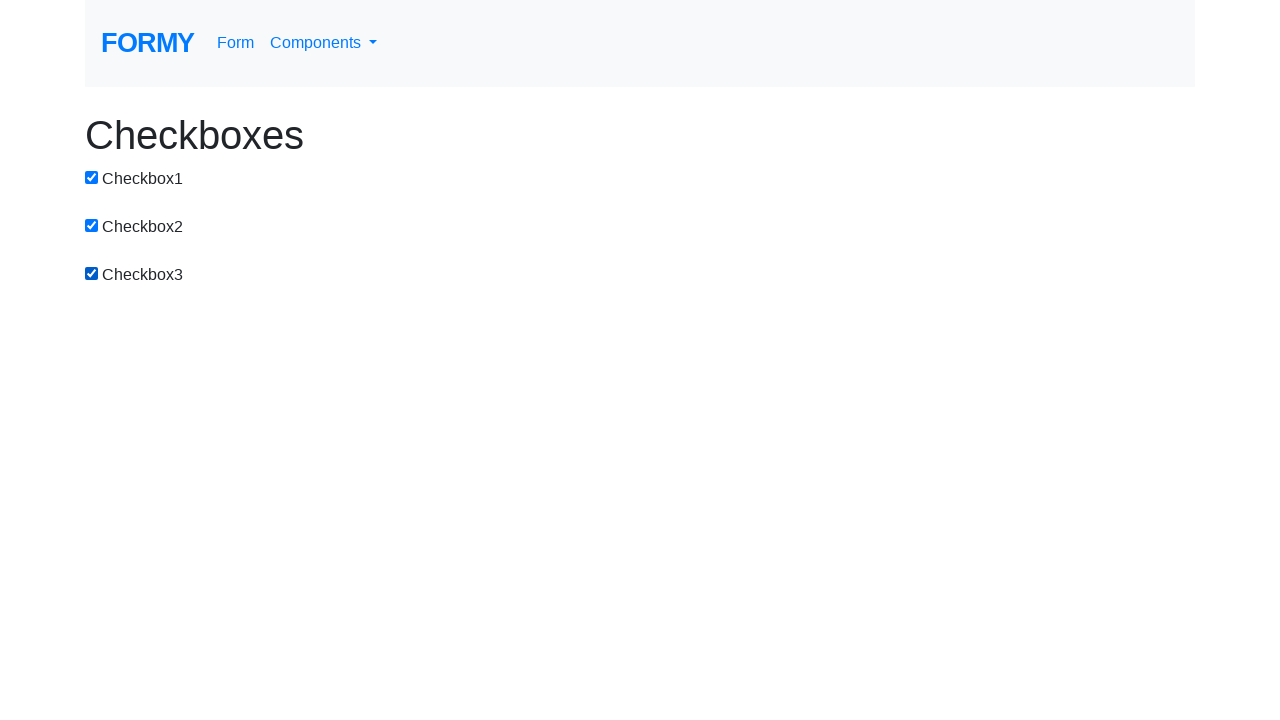

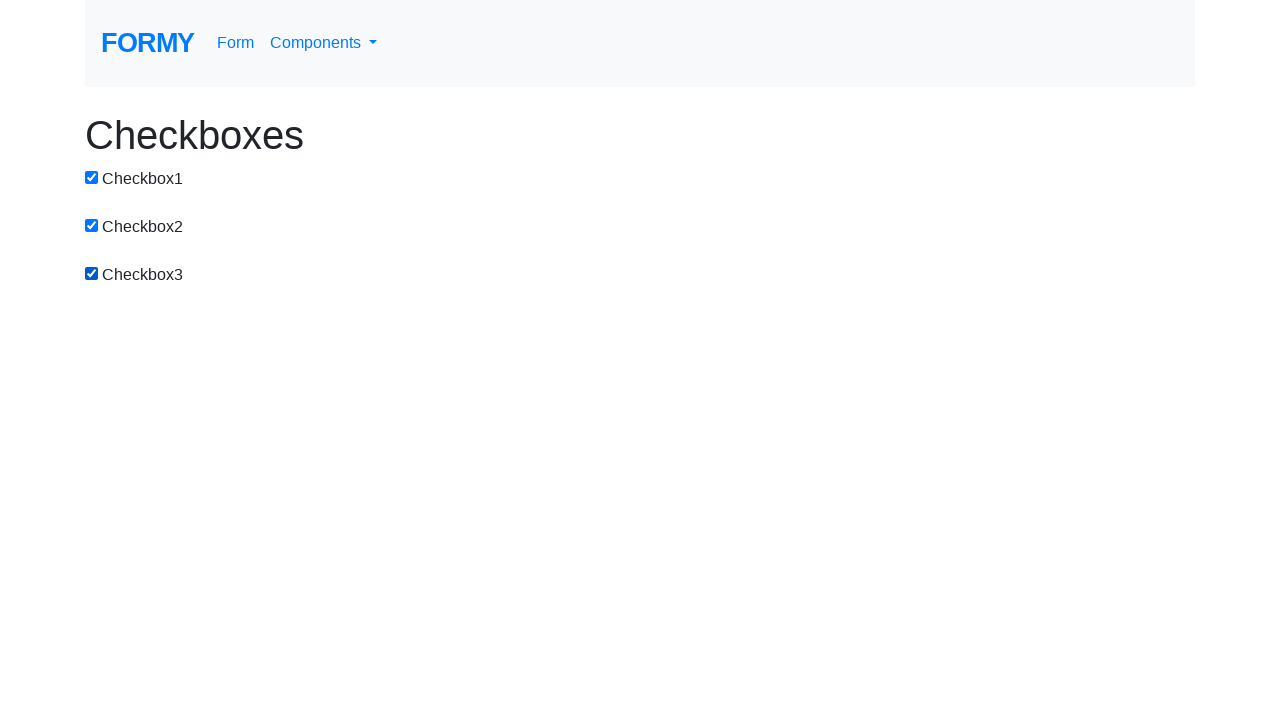